Tests website navigation by clicking through pagination links and verifying content is displayed

Starting URL: https://bonigarcia.dev/selenium-webdriver-java/

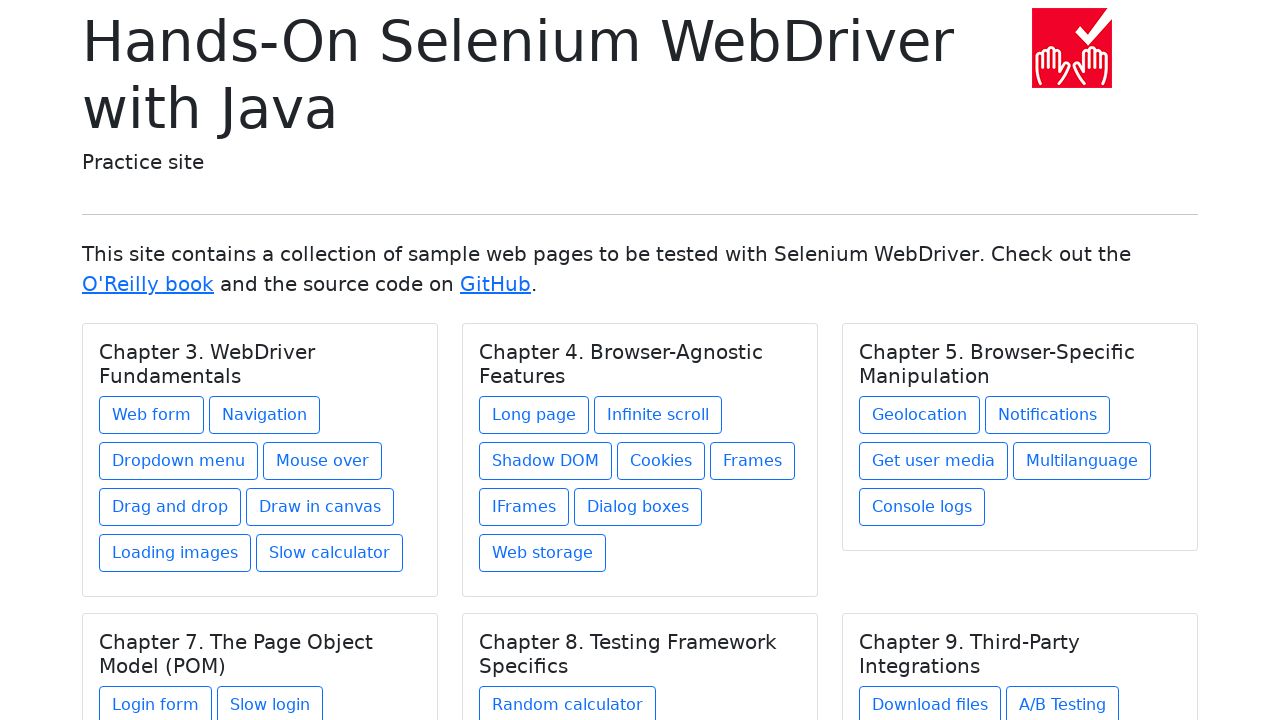

Clicked on Navigation link at (264, 415) on a:has-text('Navigation')
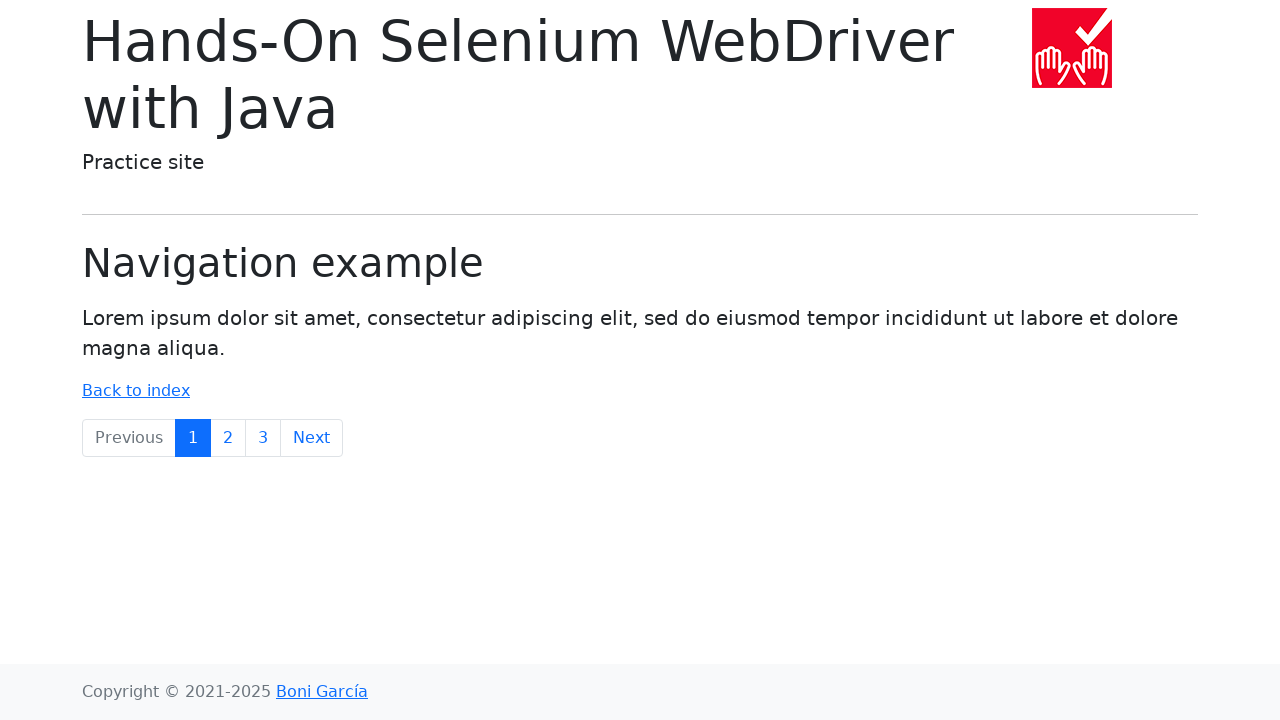

Clicked Next pagination link at (312, 438) on a:has-text('Next')
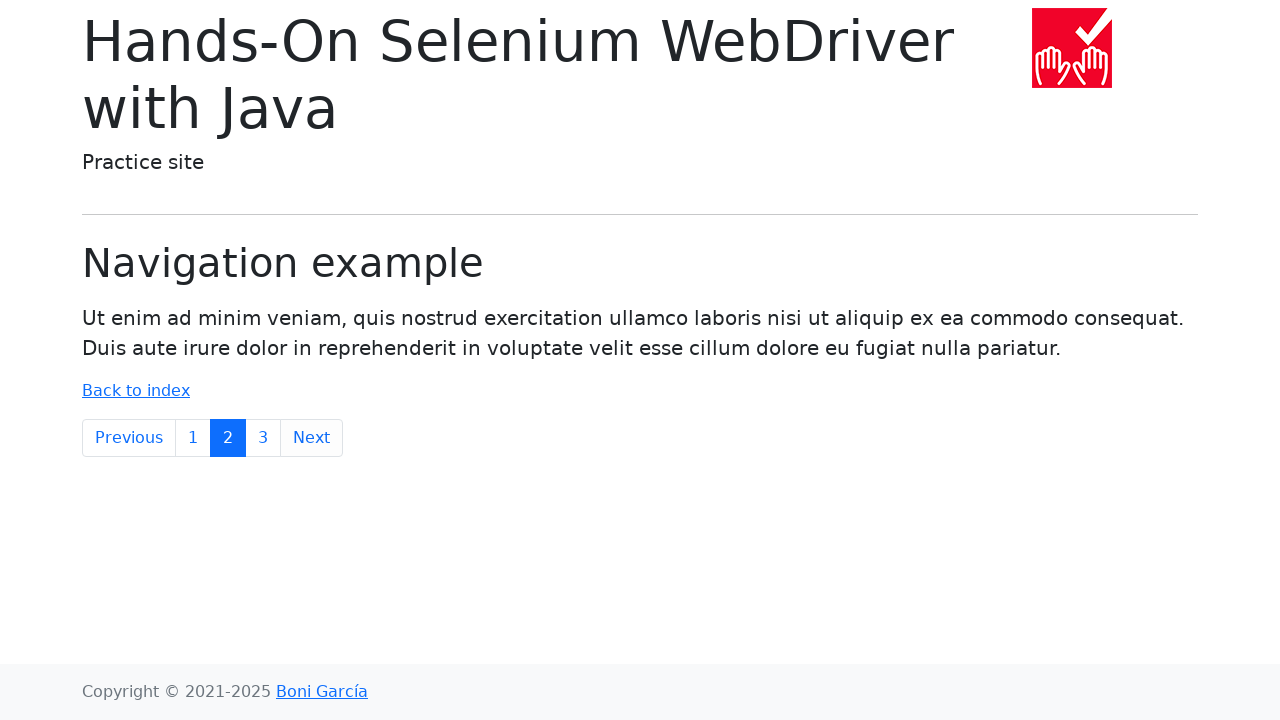

Clicked page 3 pagination link at (263, 438) on a:has-text('3')
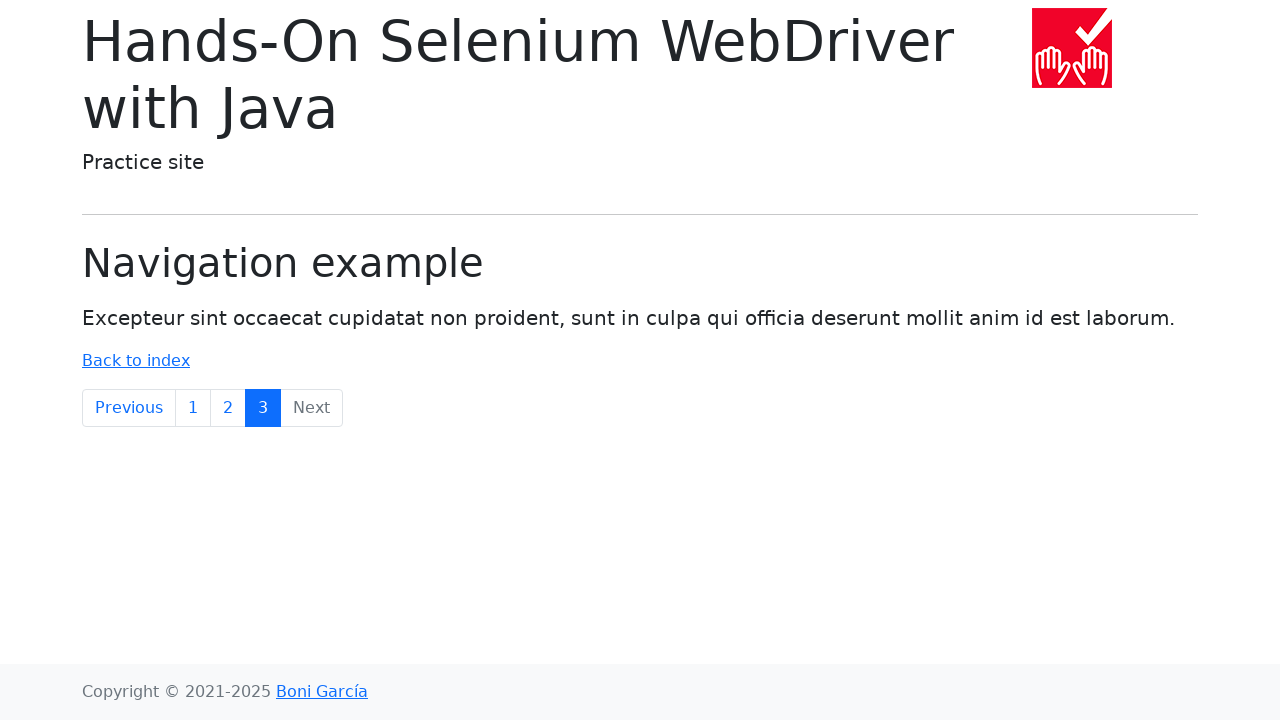

Clicked page 2 pagination link at (228, 408) on a:has-text('2')
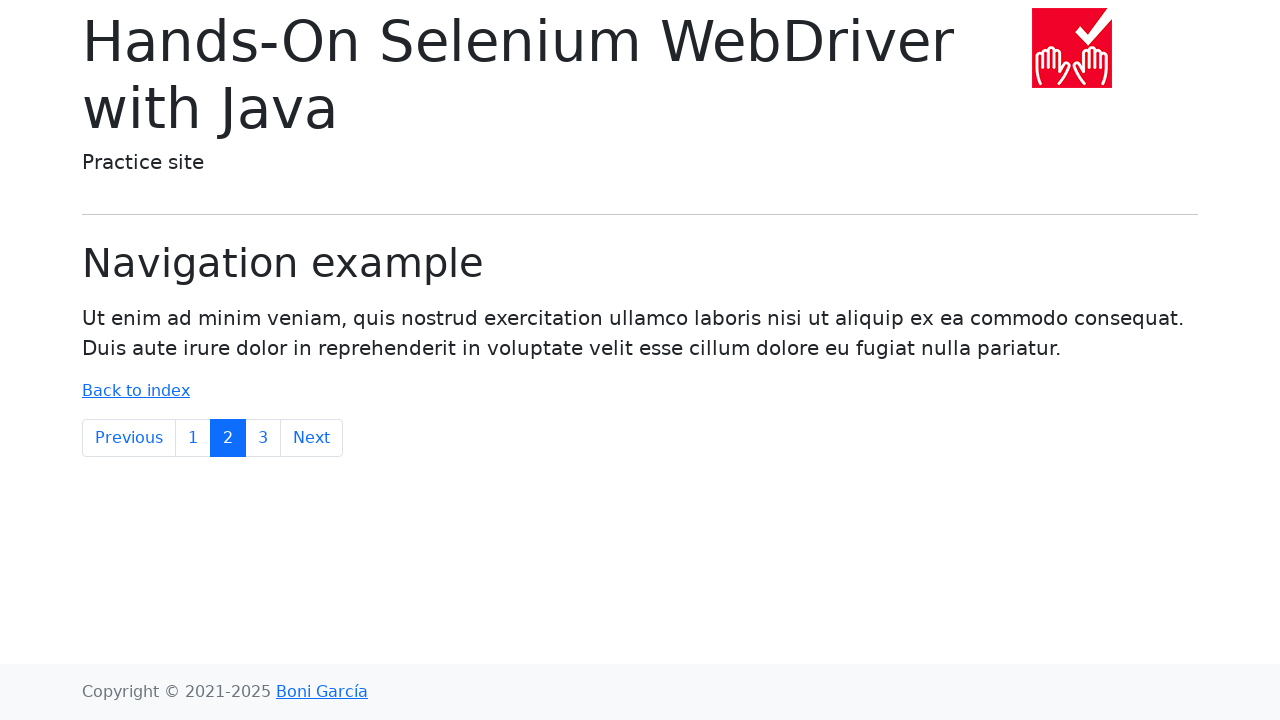

Clicked Previous pagination link at (129, 438) on a:has-text('Previous')
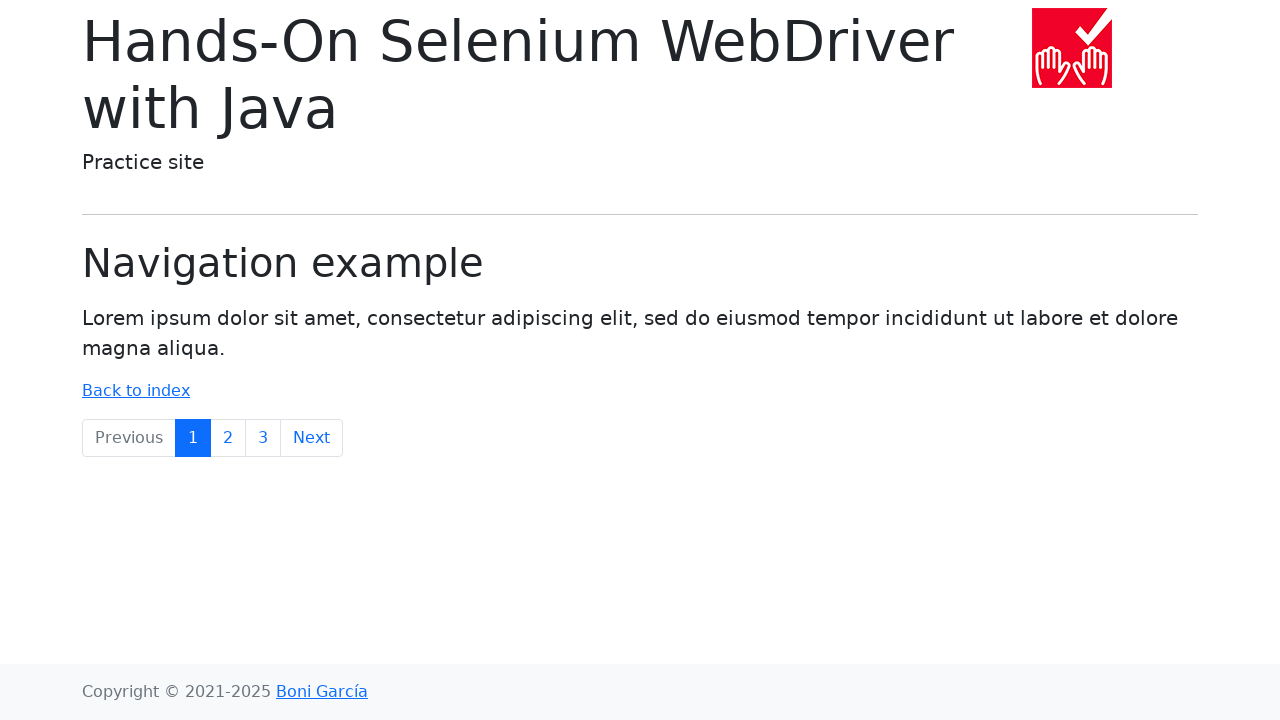

Verified Lorem ipsum text is present in page body
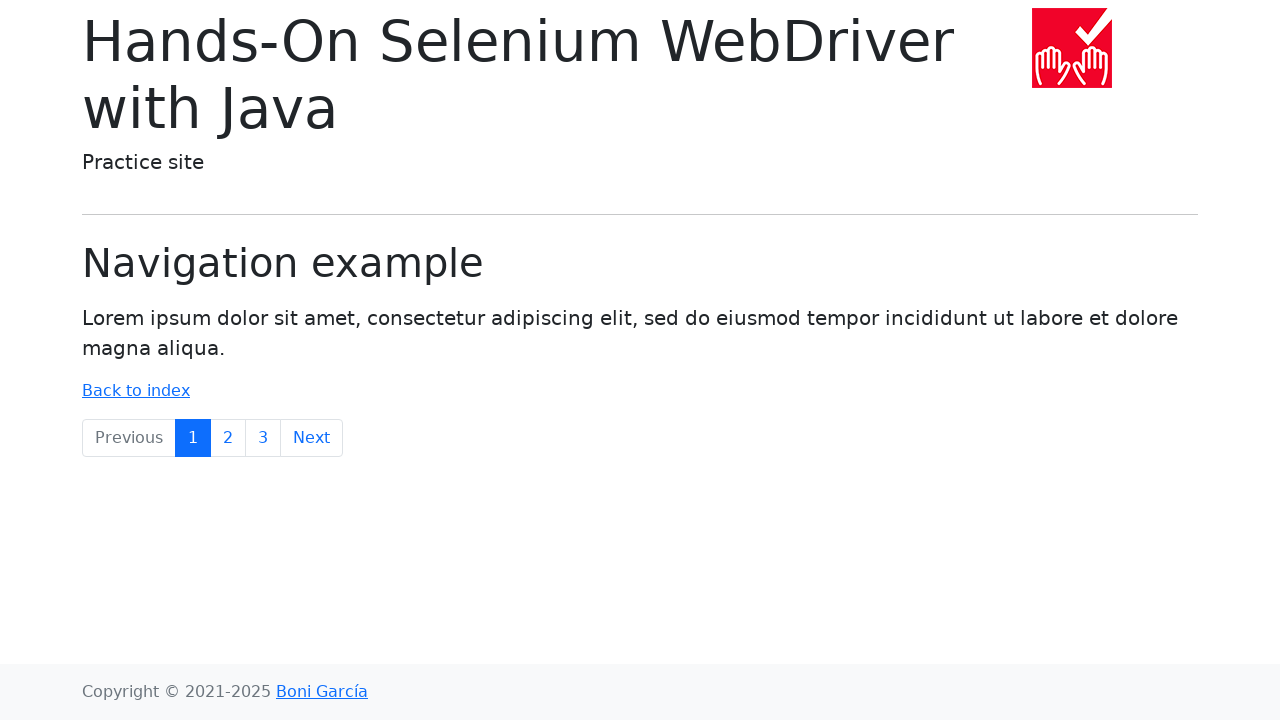

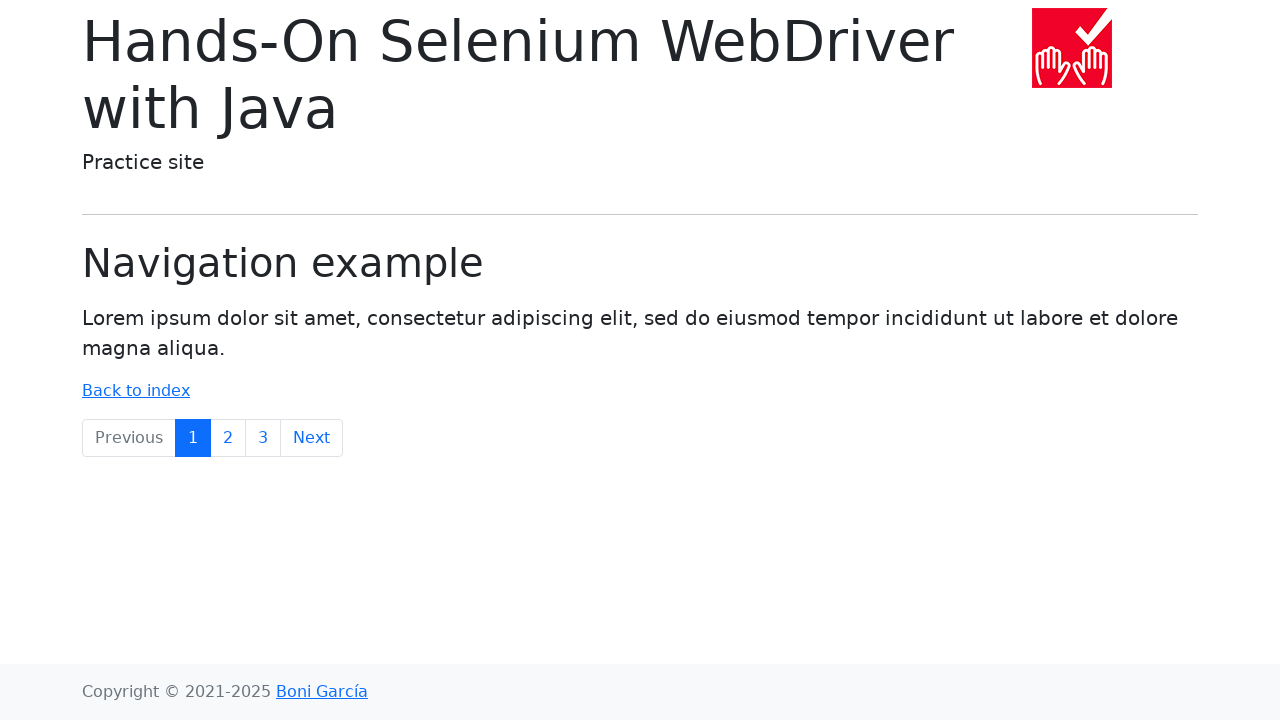